Tests that clicking on the Desktop navigation link navigates to the Desktop section of the page and verifies the section is displayed

Starting URL: https://www.telerik.com/support/demos

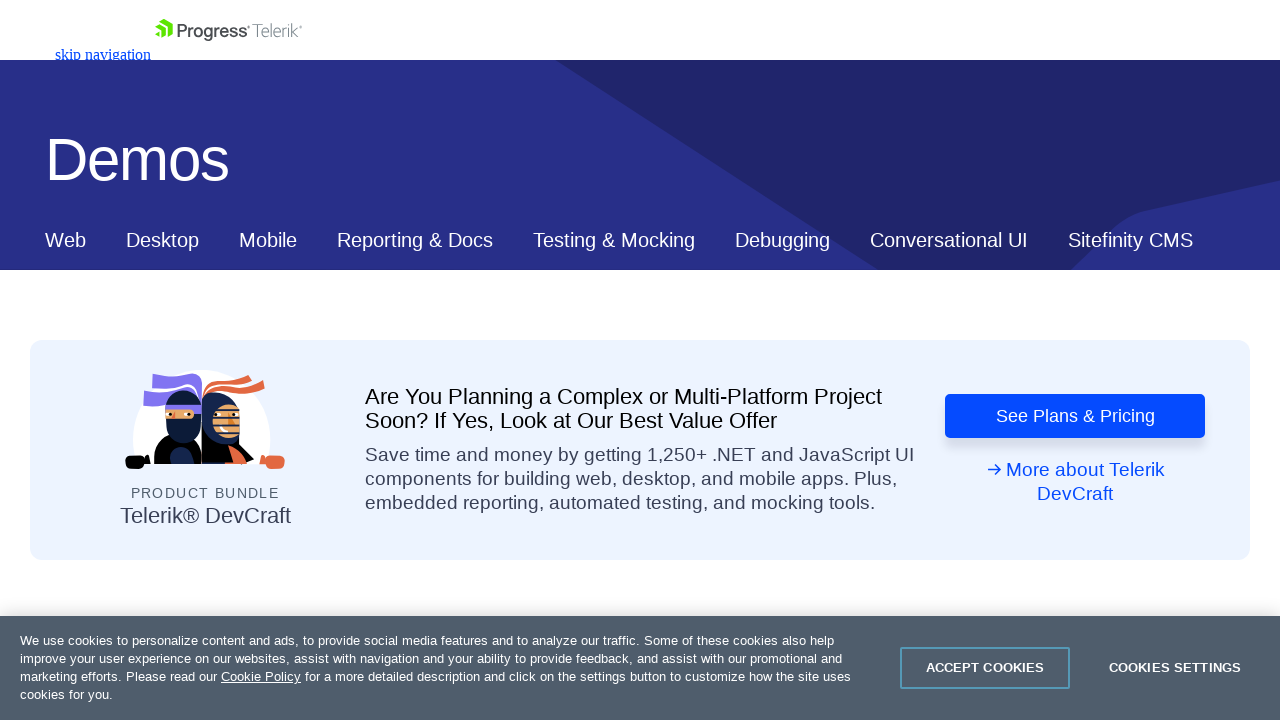

Clicked on Desktop navigation link at (162, 240) on xpath=//*[@id='ContentPlaceholder1_T53129E6C012_Col00']/nav/div/div[2]/a[2]
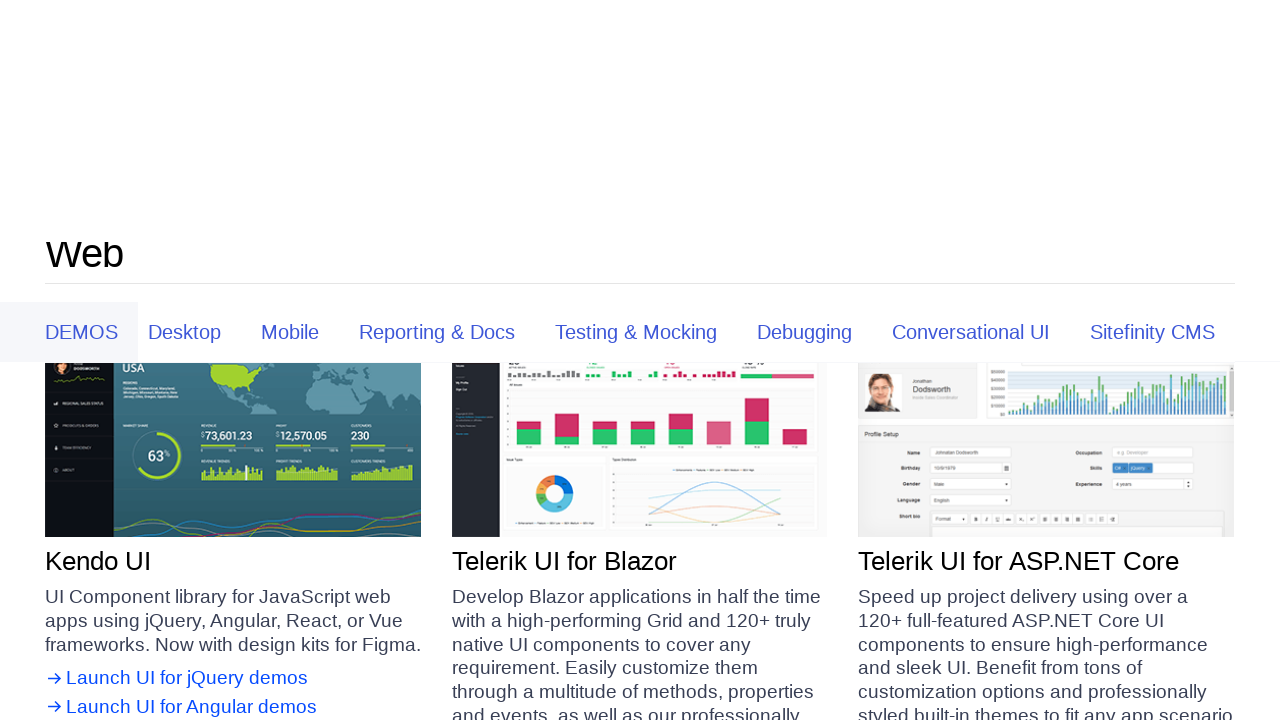

Desktop section loaded and is visible
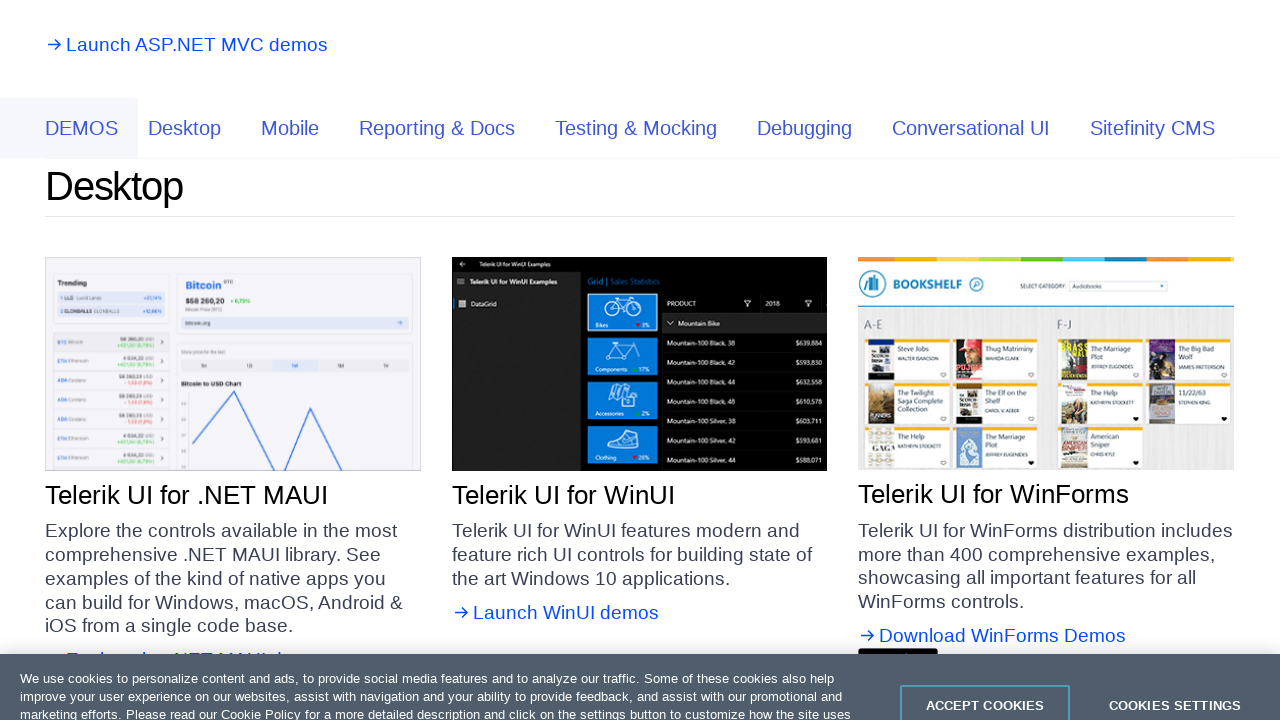

Verified Desktop section contains expected 'Desktop' text
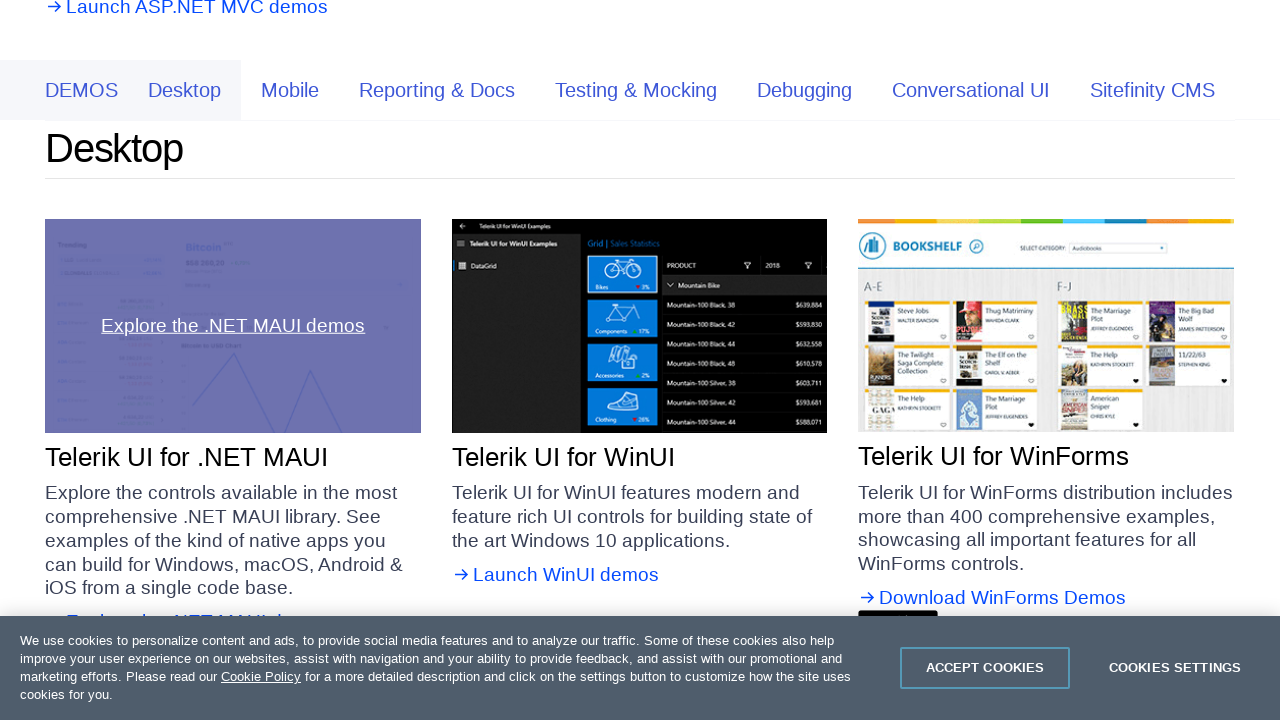

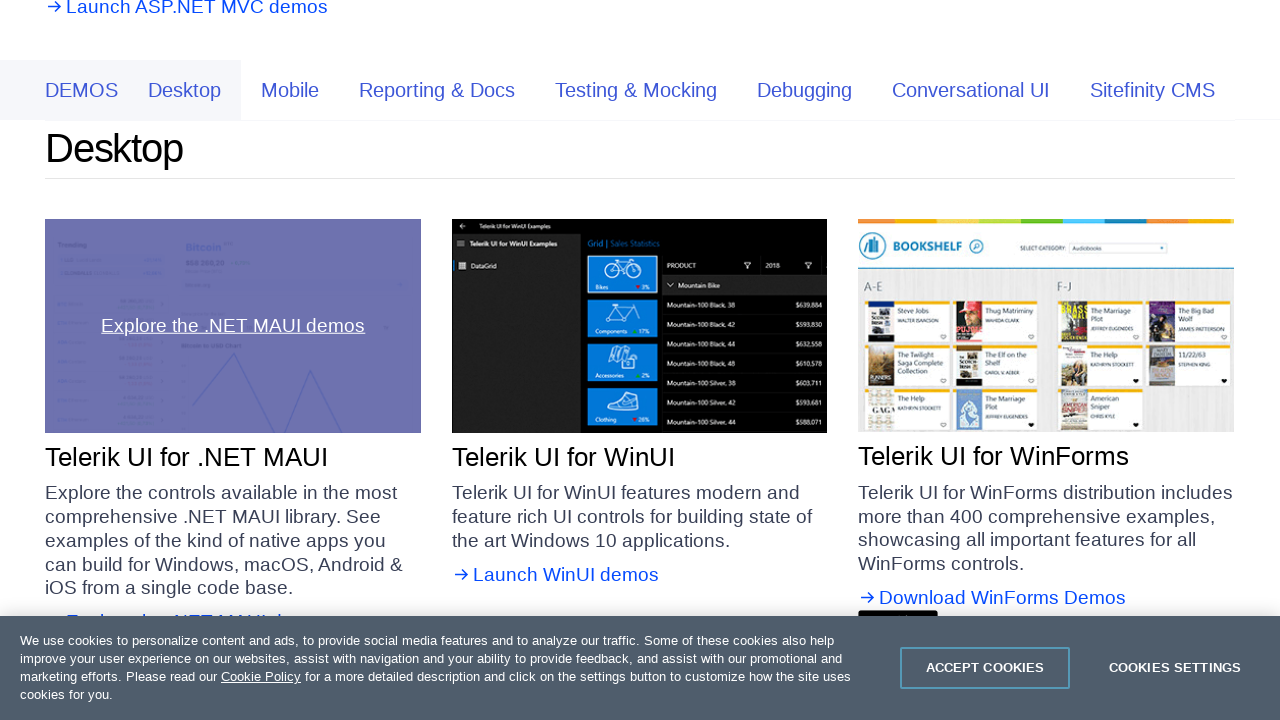